Tests web table functionality by adding a new record with first name, last name, email, age, salary, and department fields

Starting URL: https://demoqa.com/webtables

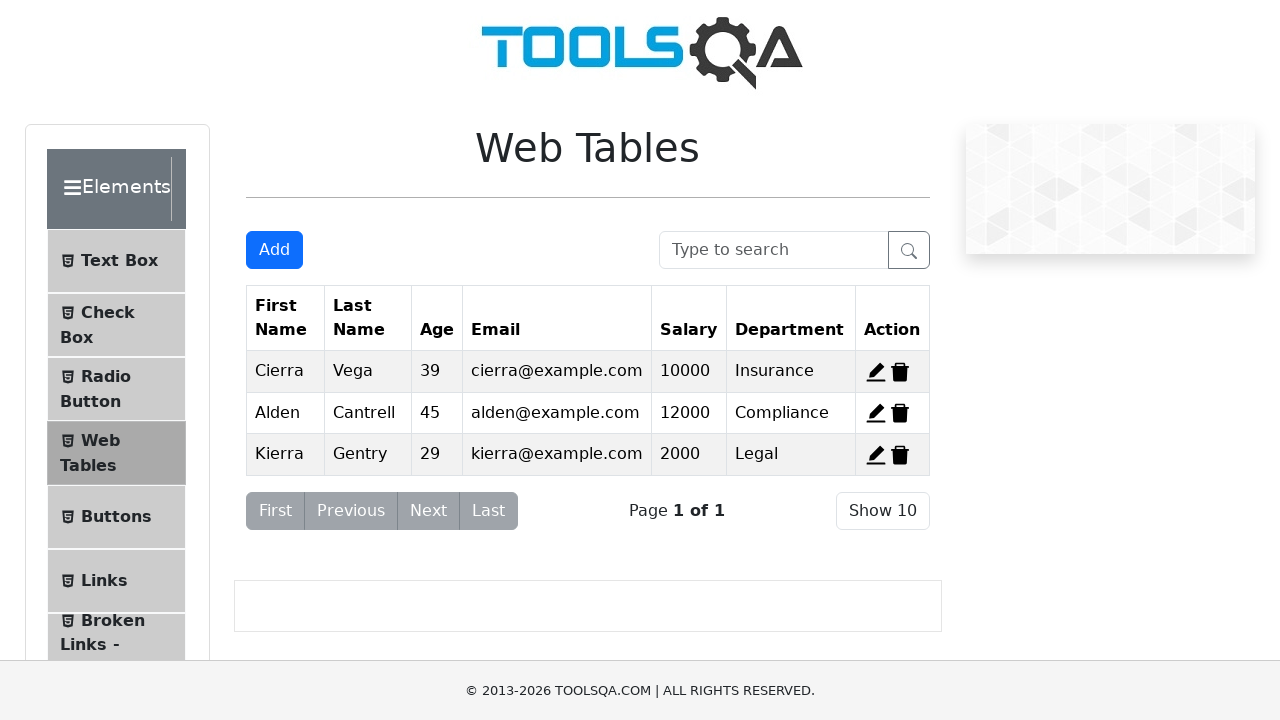

Clicked Add button to open registration form at (274, 250) on #addNewRecordButton
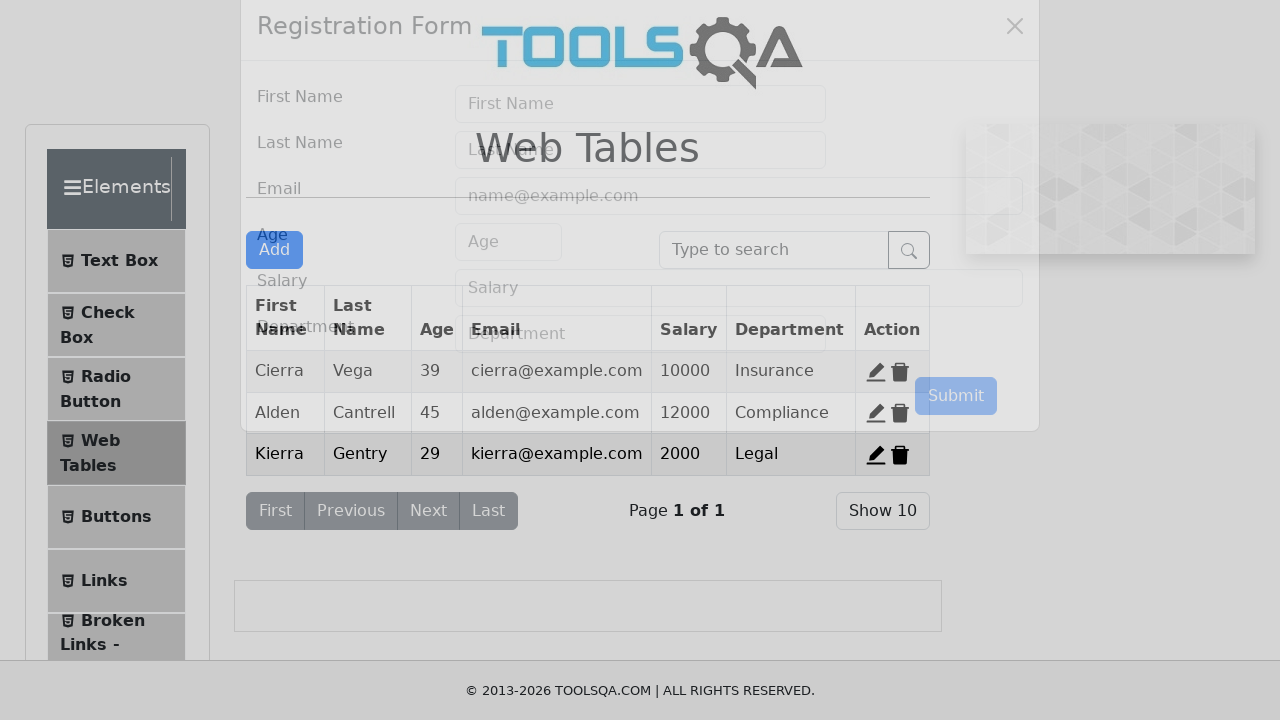

Registration modal appeared with firstName field visible
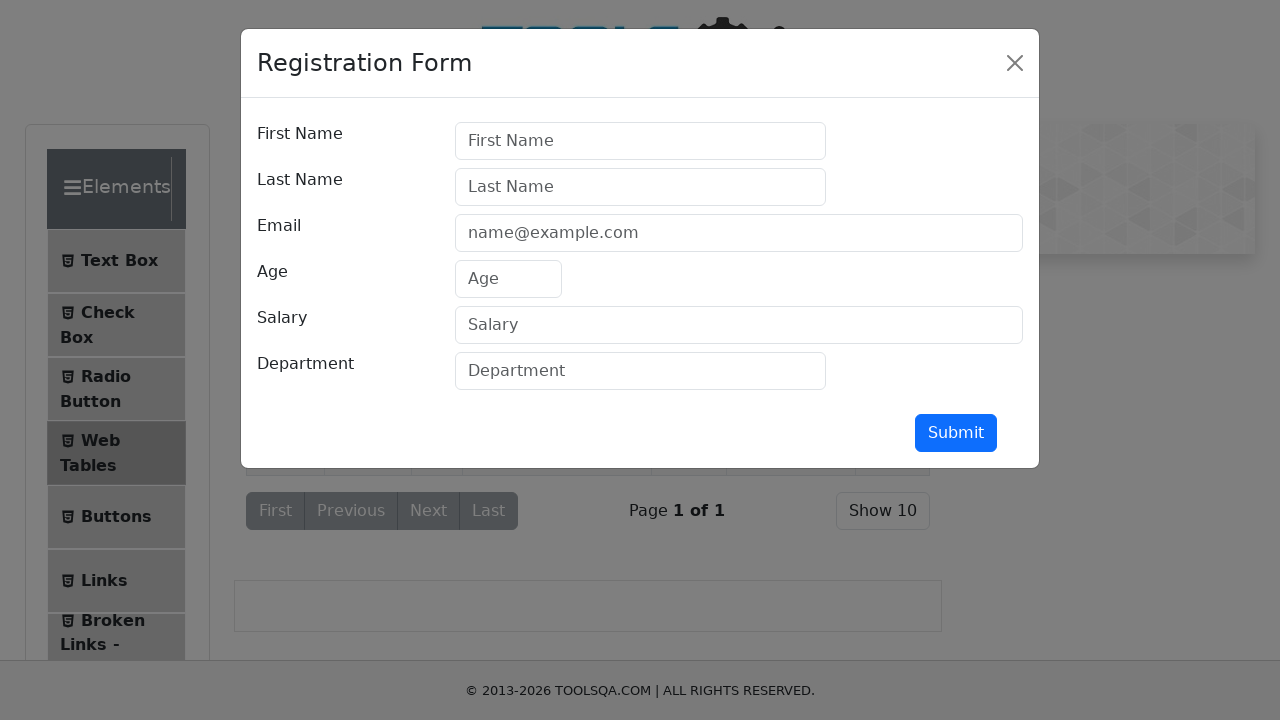

Filled first name field with 'Tuba' on #firstName
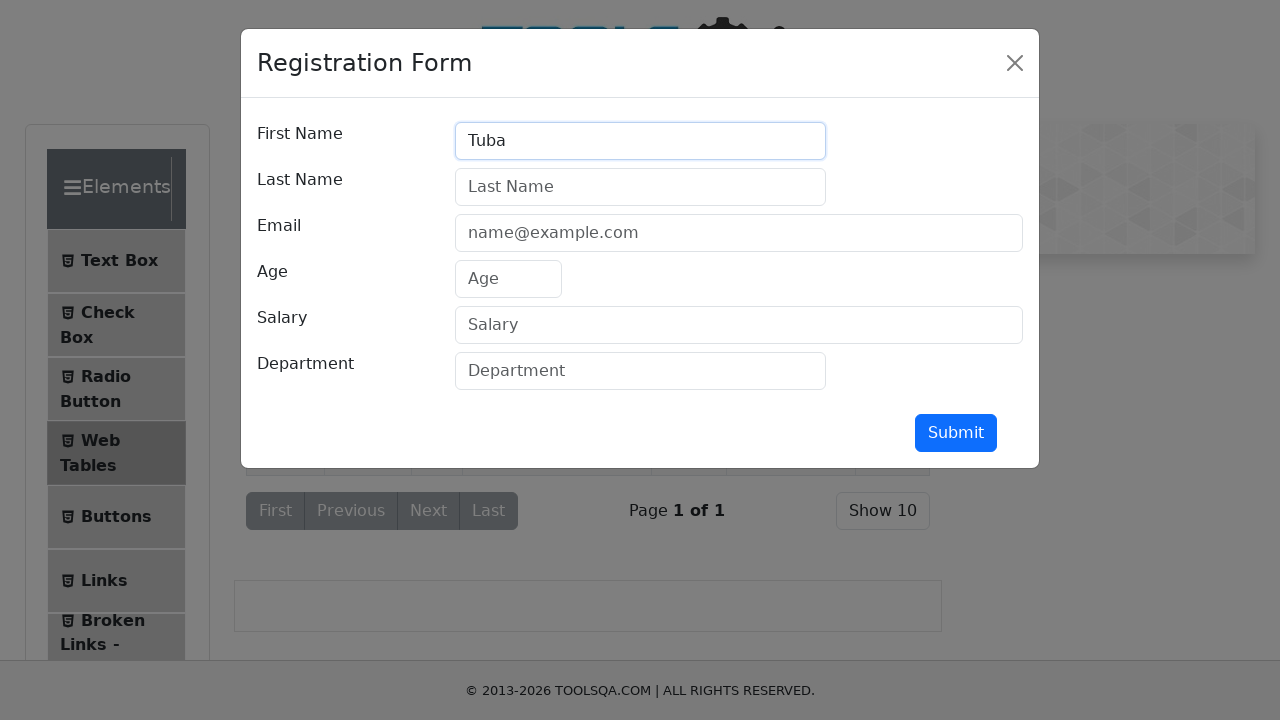

Filled last name field with 'khan' on #lastName
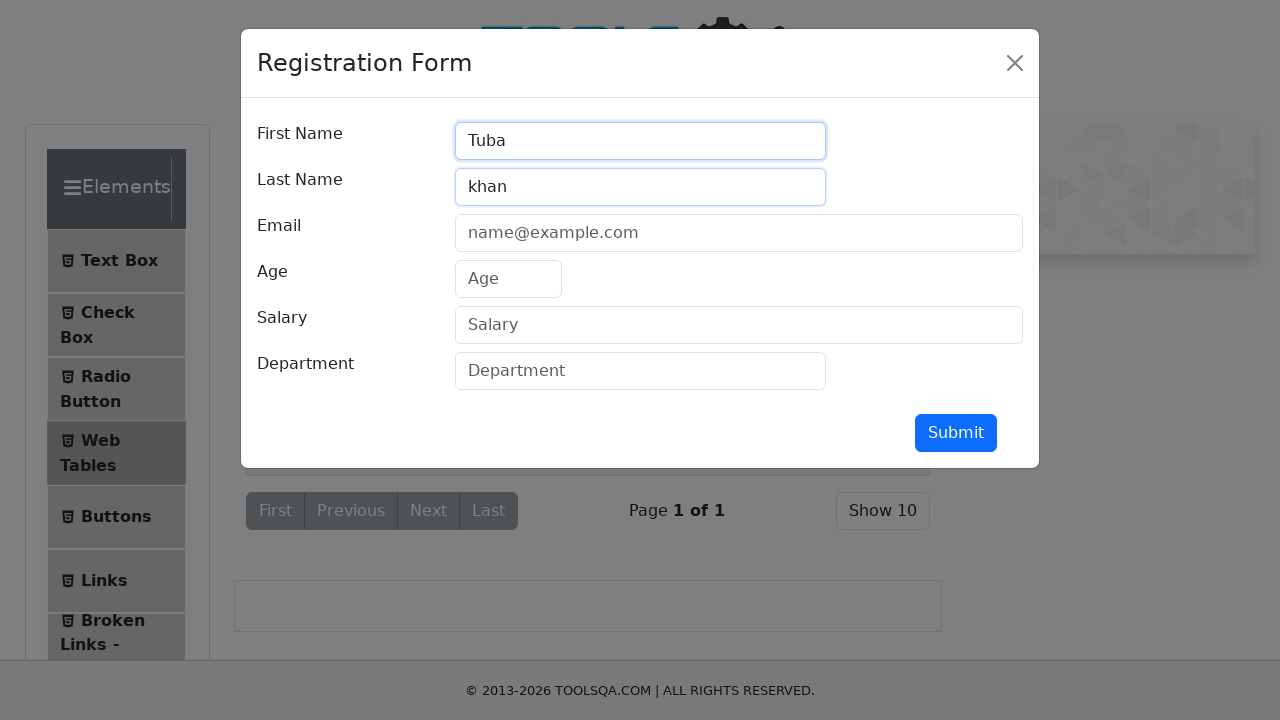

Filled email field with 'tn.masroor@gmail.com' on #userEmail
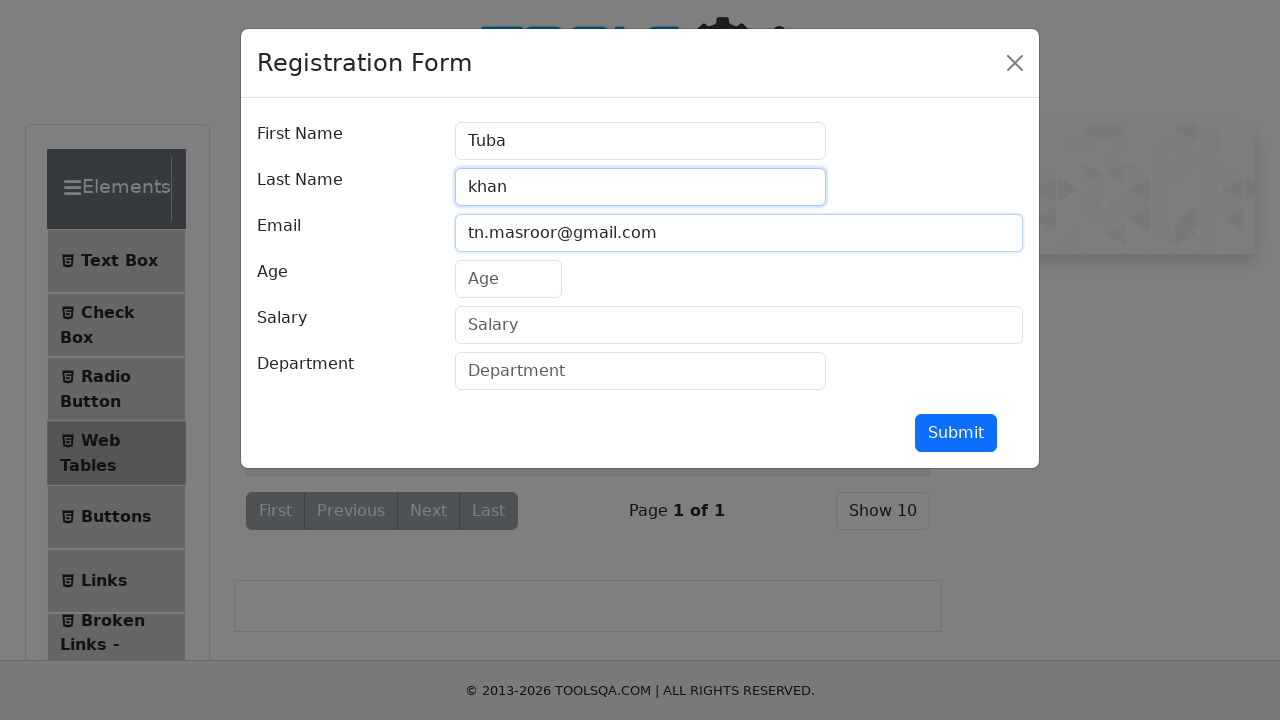

Filled age field with '30' on #age
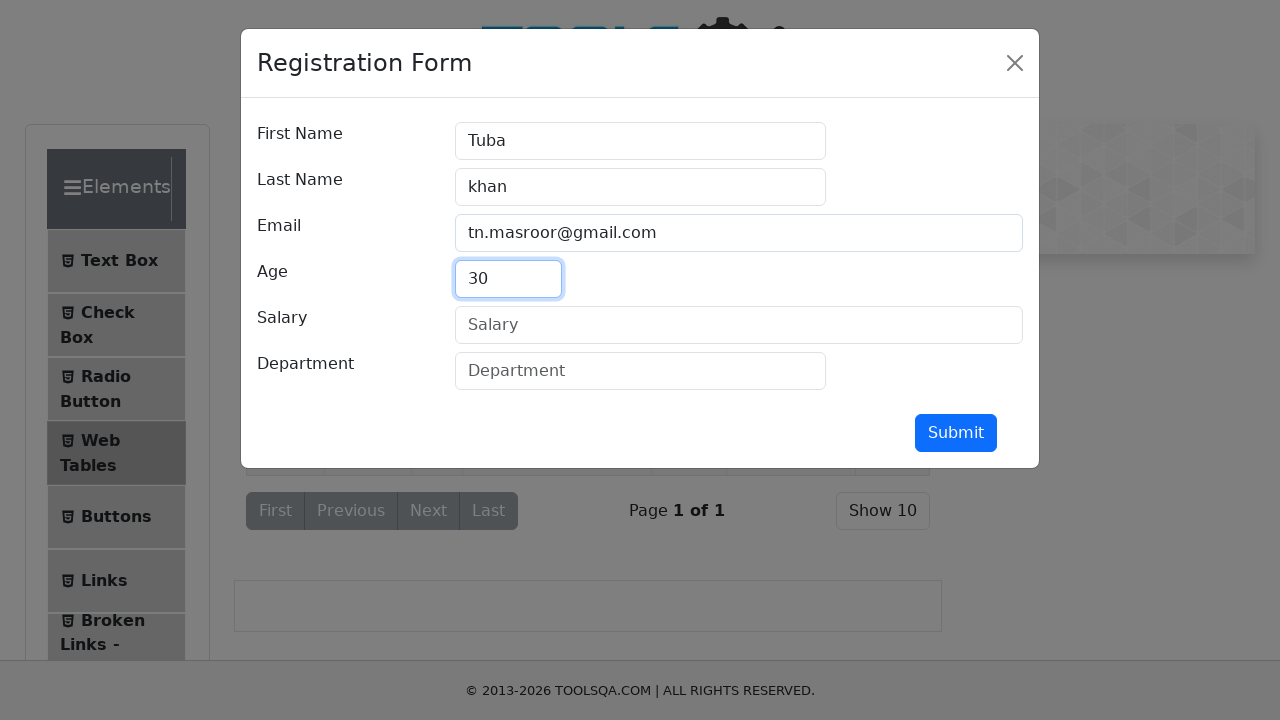

Filled salary field with '33000' on #salary
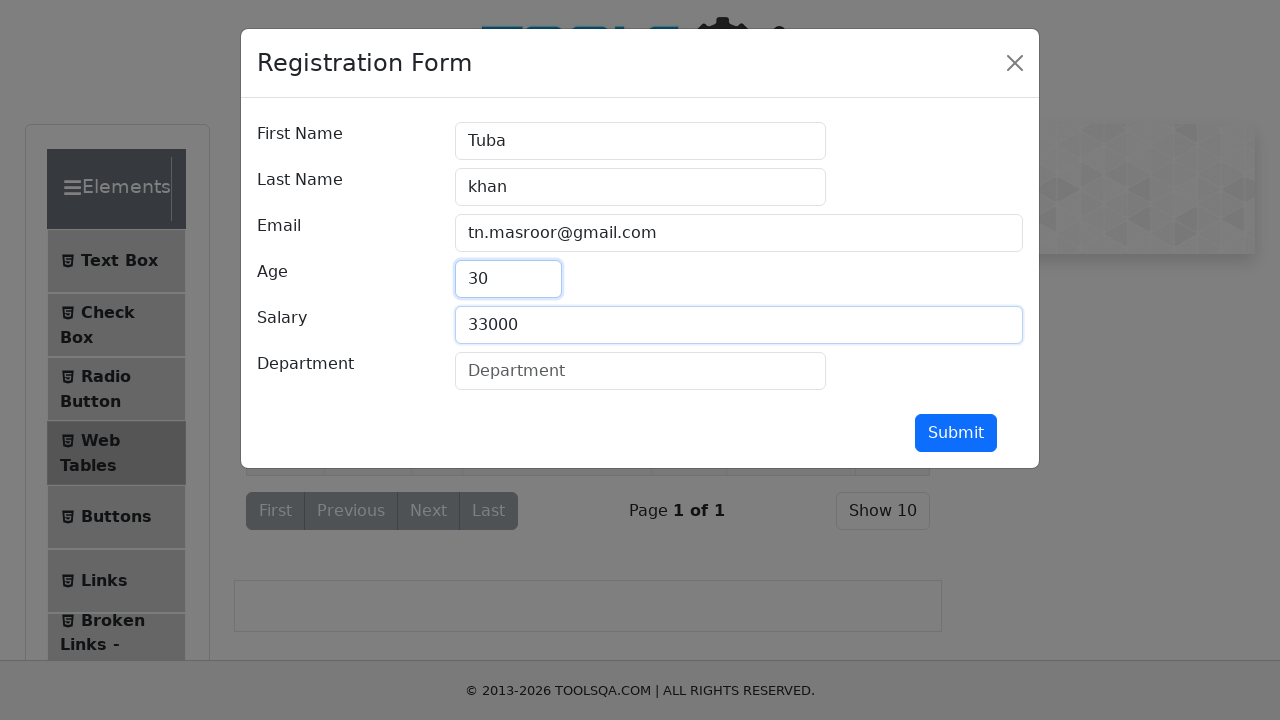

Filled department field with 'IT' on #department
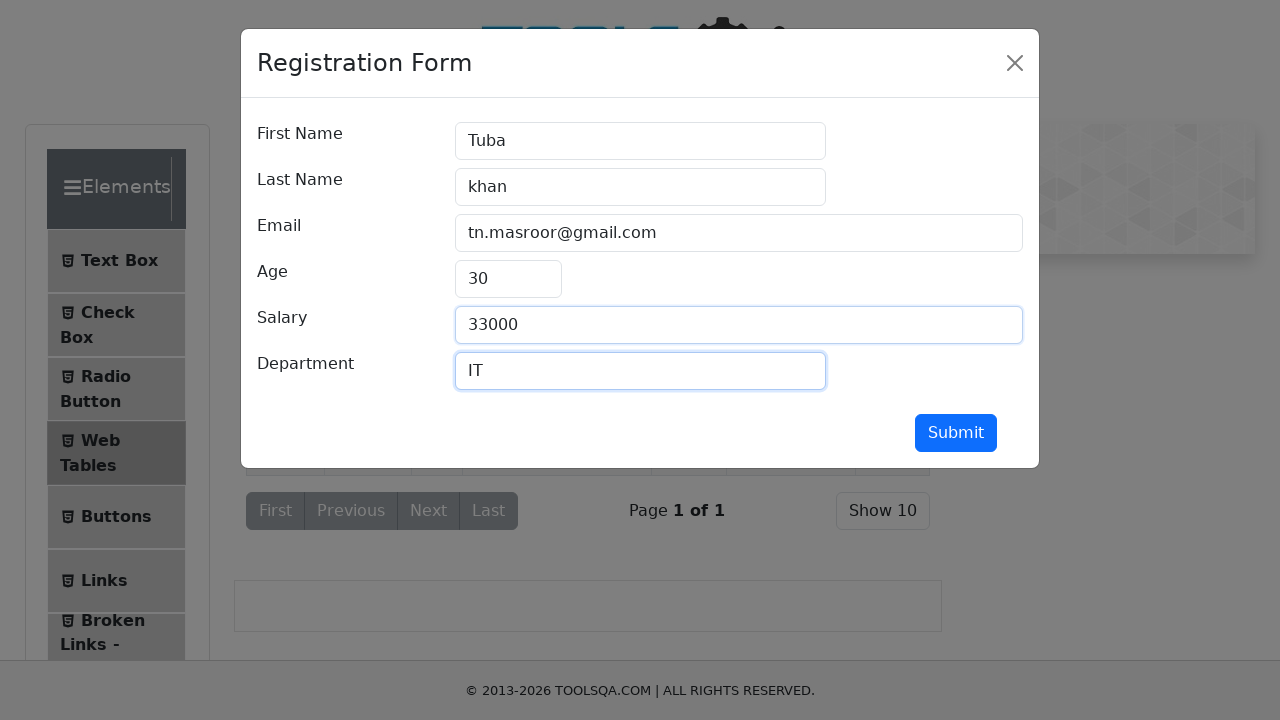

Clicked submit button to add new record at (956, 433) on #submit
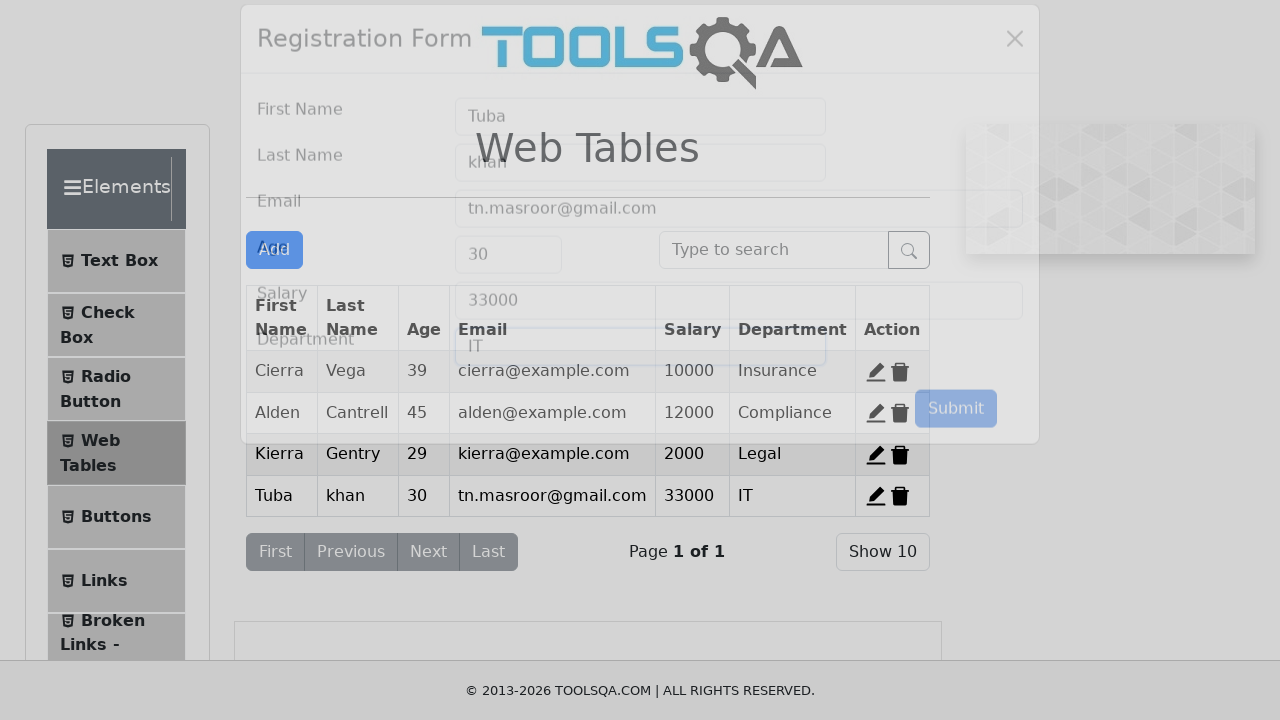

Waited for modal to close and table to update
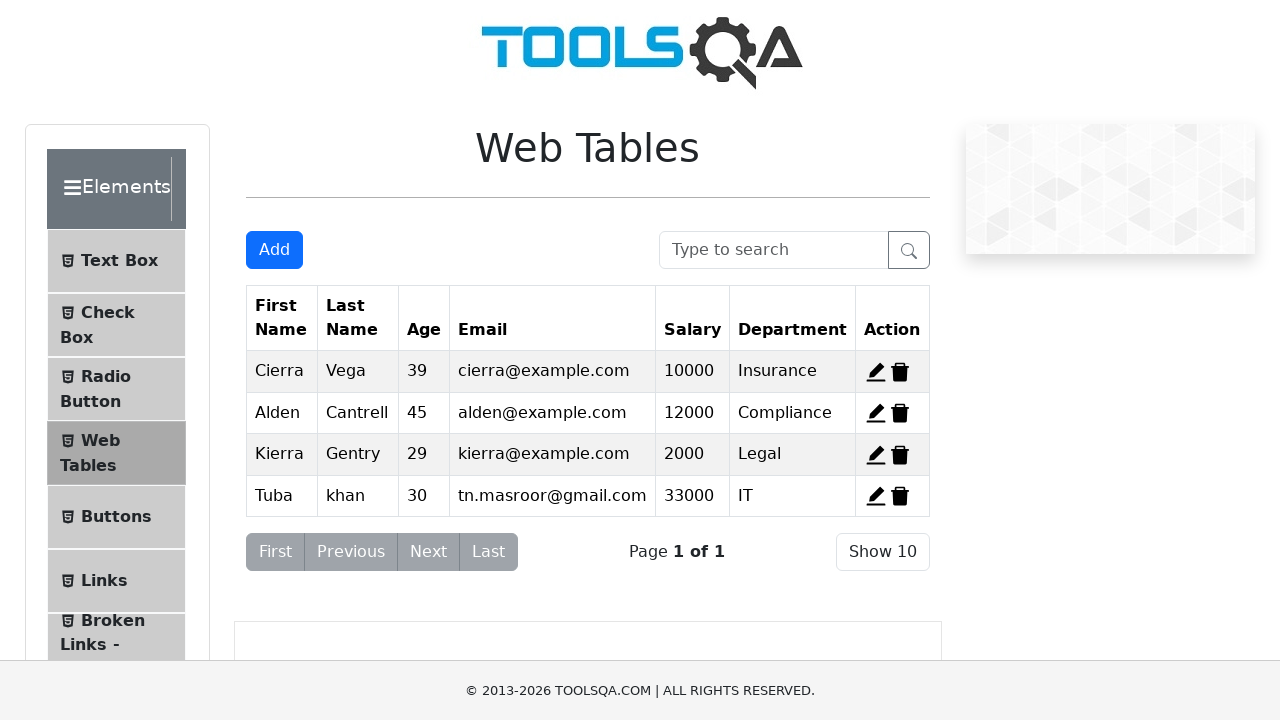

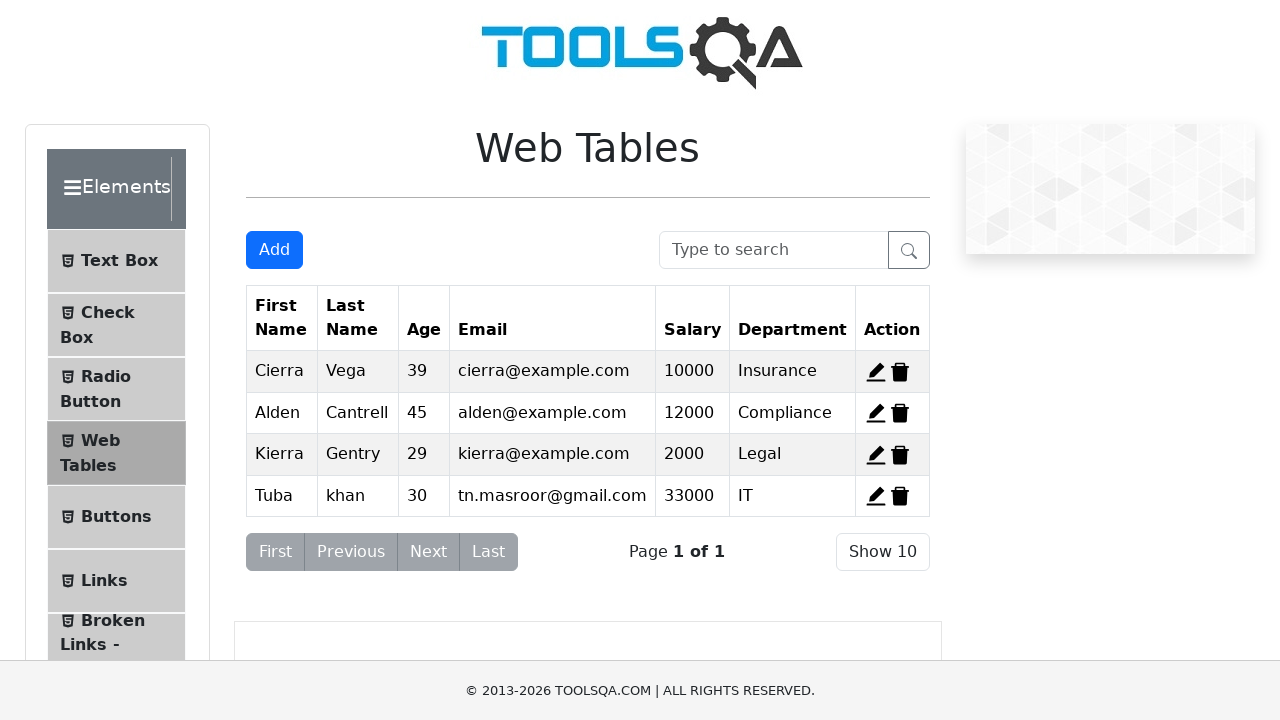